Tests basic browser navigation capabilities by navigating to a page, going back, forward, and refreshing the page.

Starting URL: https://contacts-app.tobbymarshall815.vercel.app/home

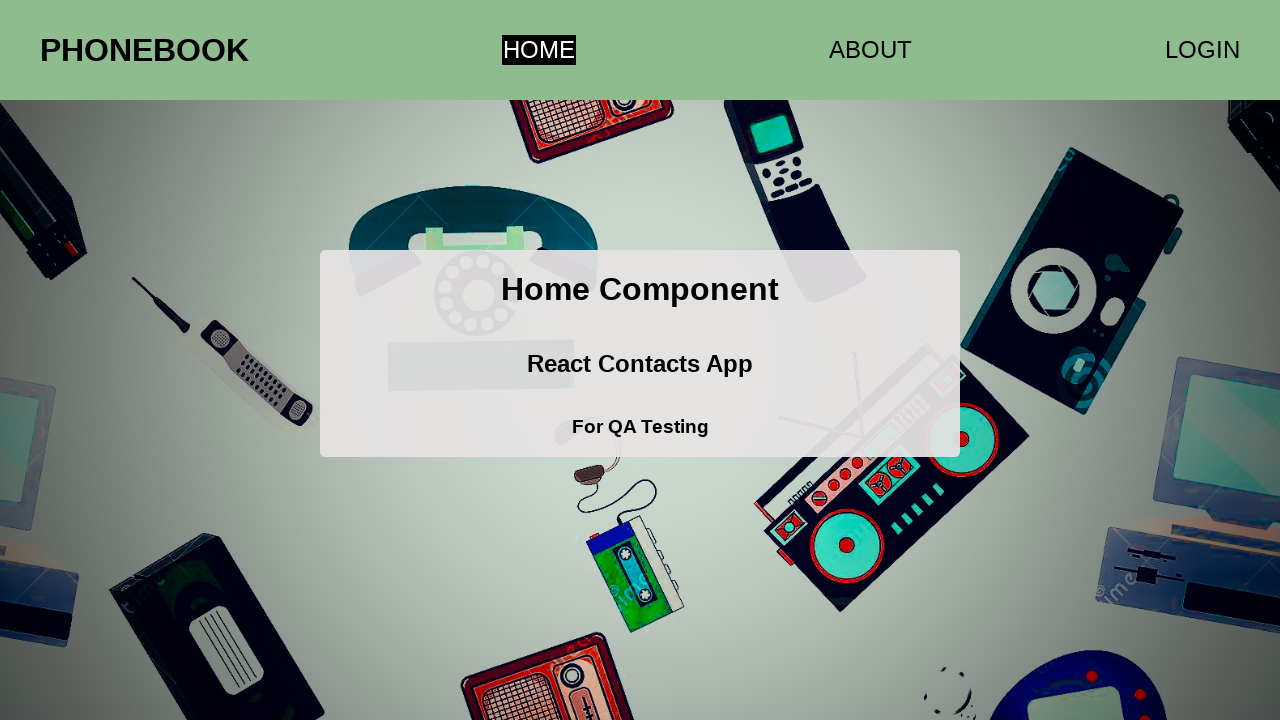

Navigated to contacts app home page
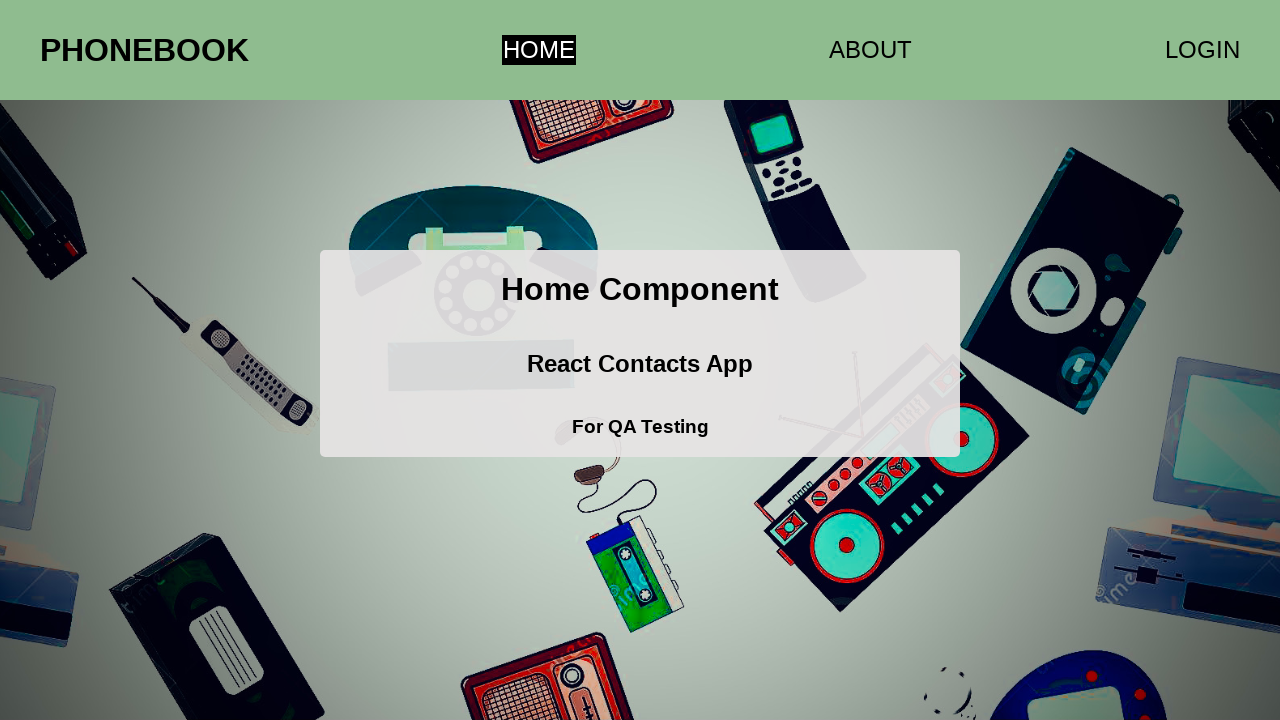

Navigated back in browser history
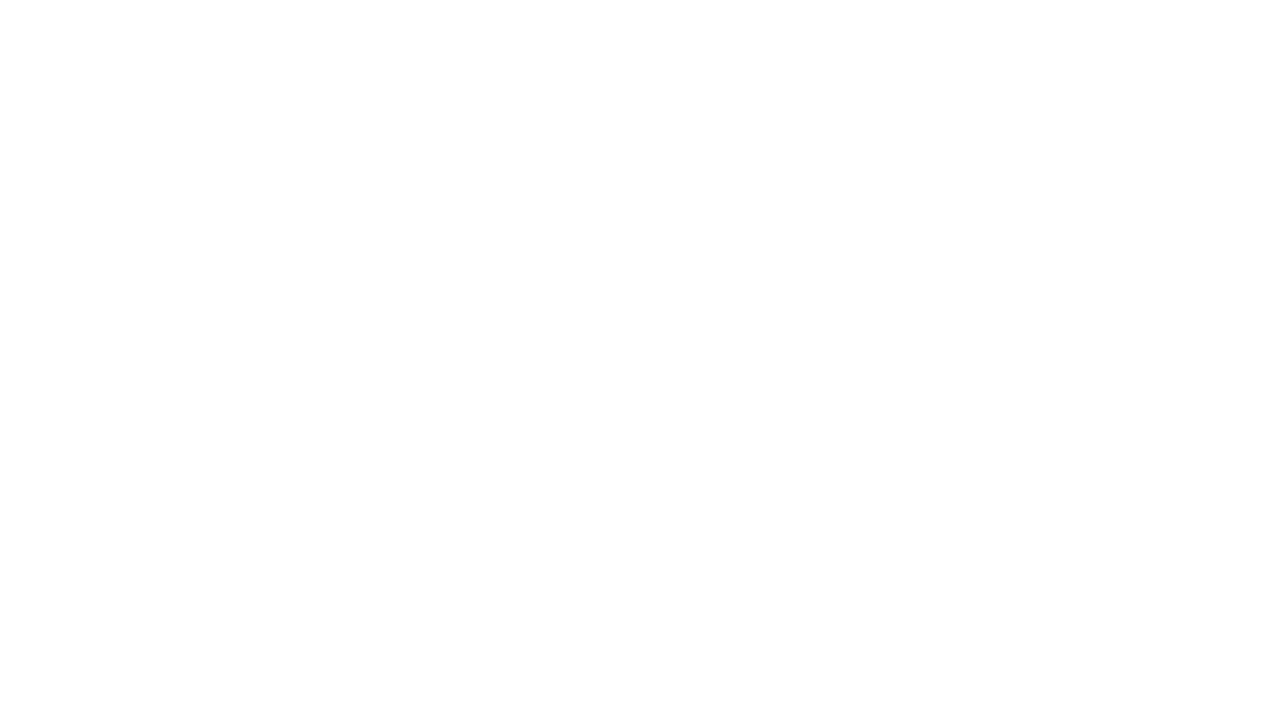

Navigated forward in browser history
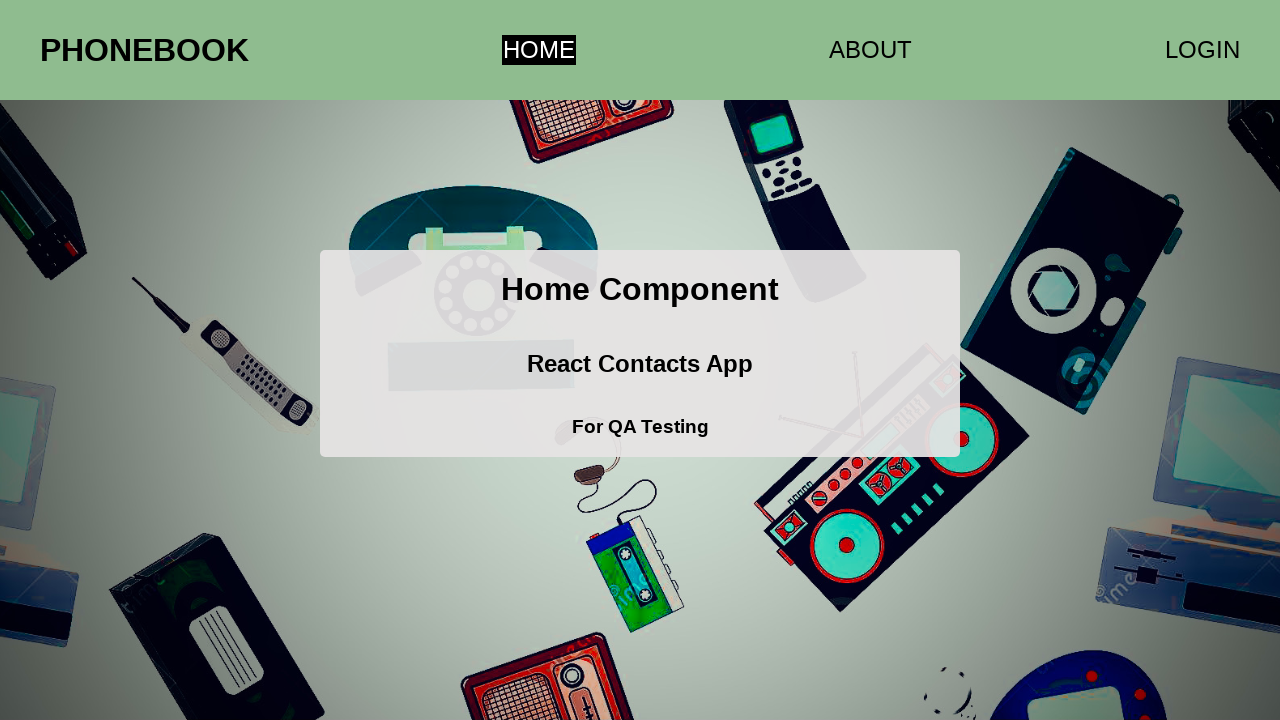

Refreshed the page
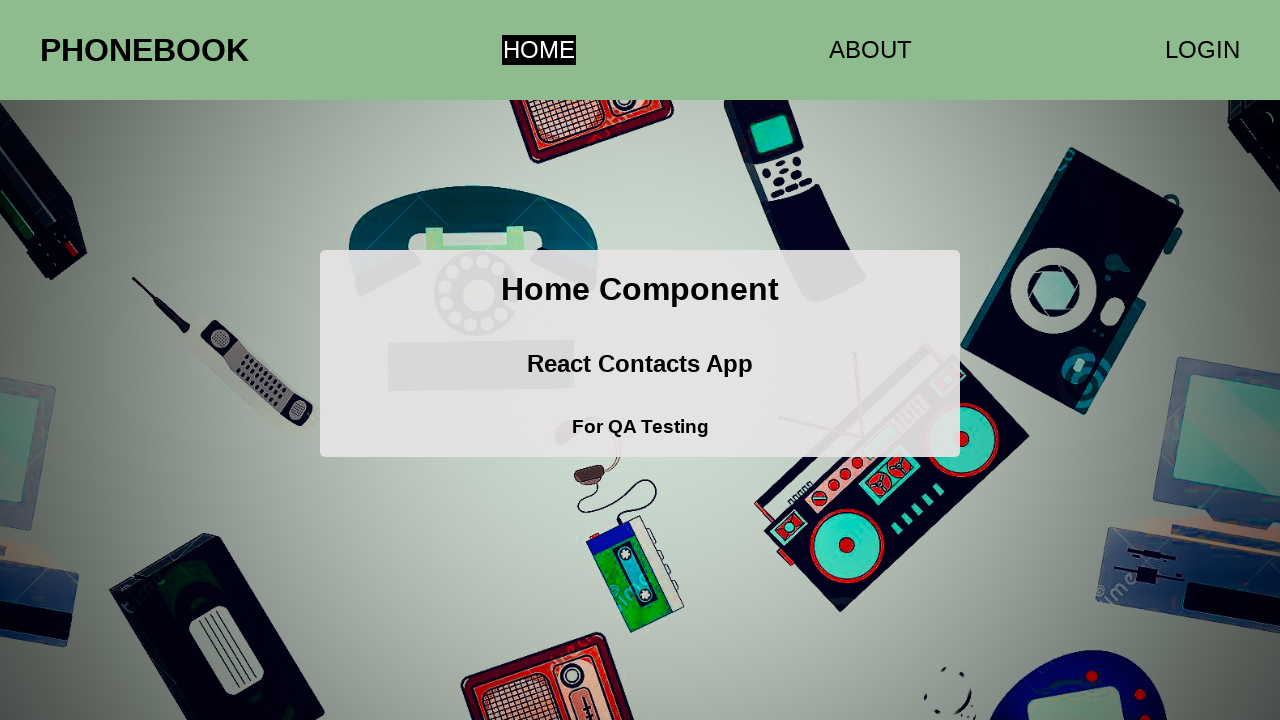

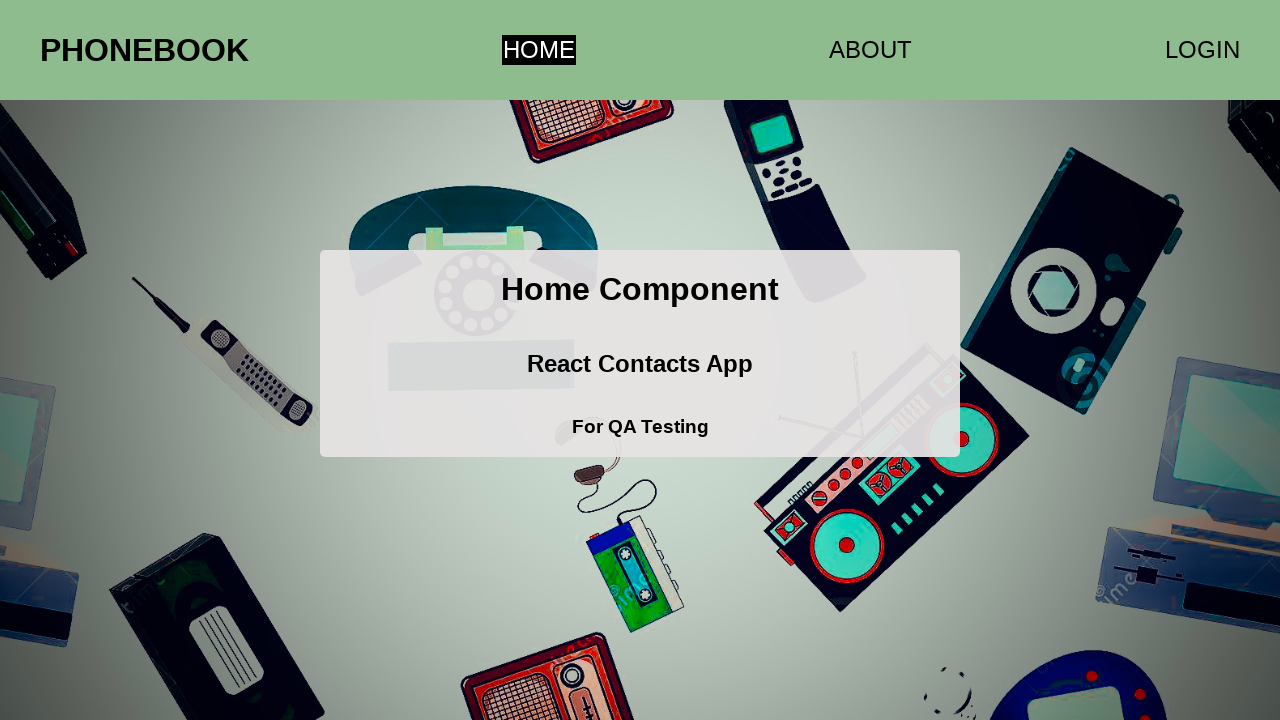